Launches browser and navigates to OrangeHRM demo application, then maximizes the browser window.

Starting URL: https://opensource-demo.orangehrmlive.com/

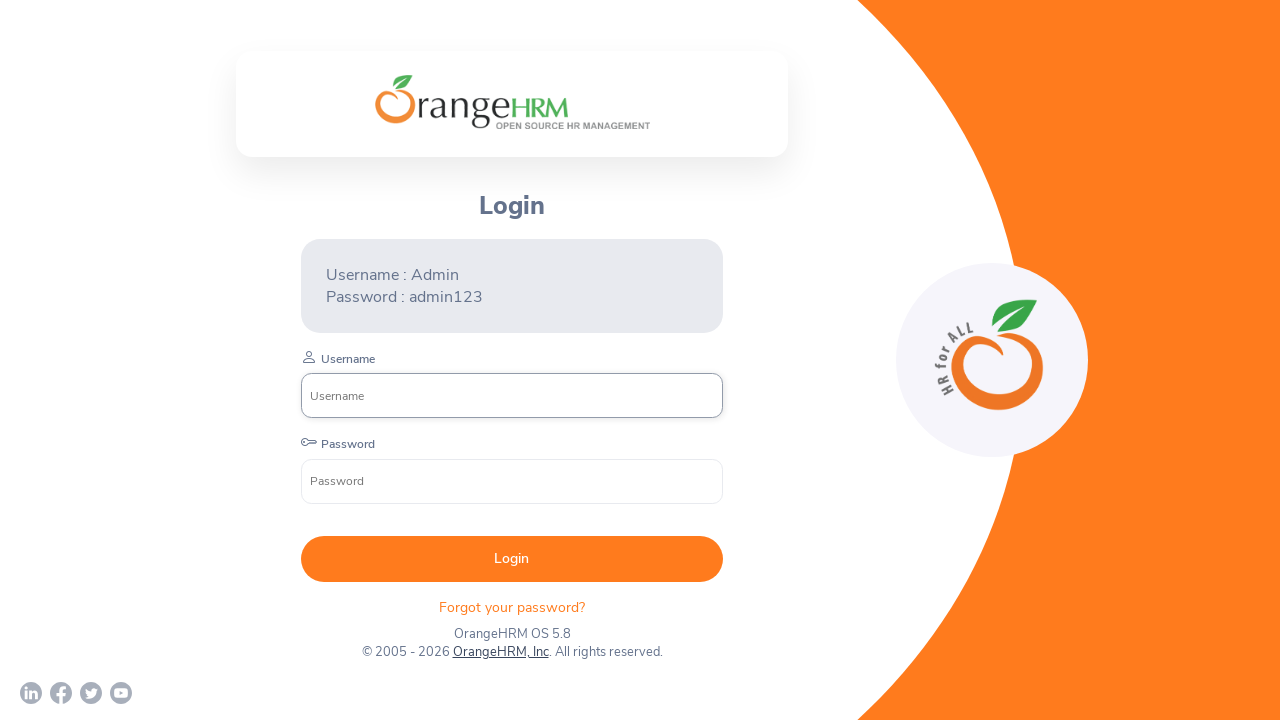

Set viewport size to 1920x1080
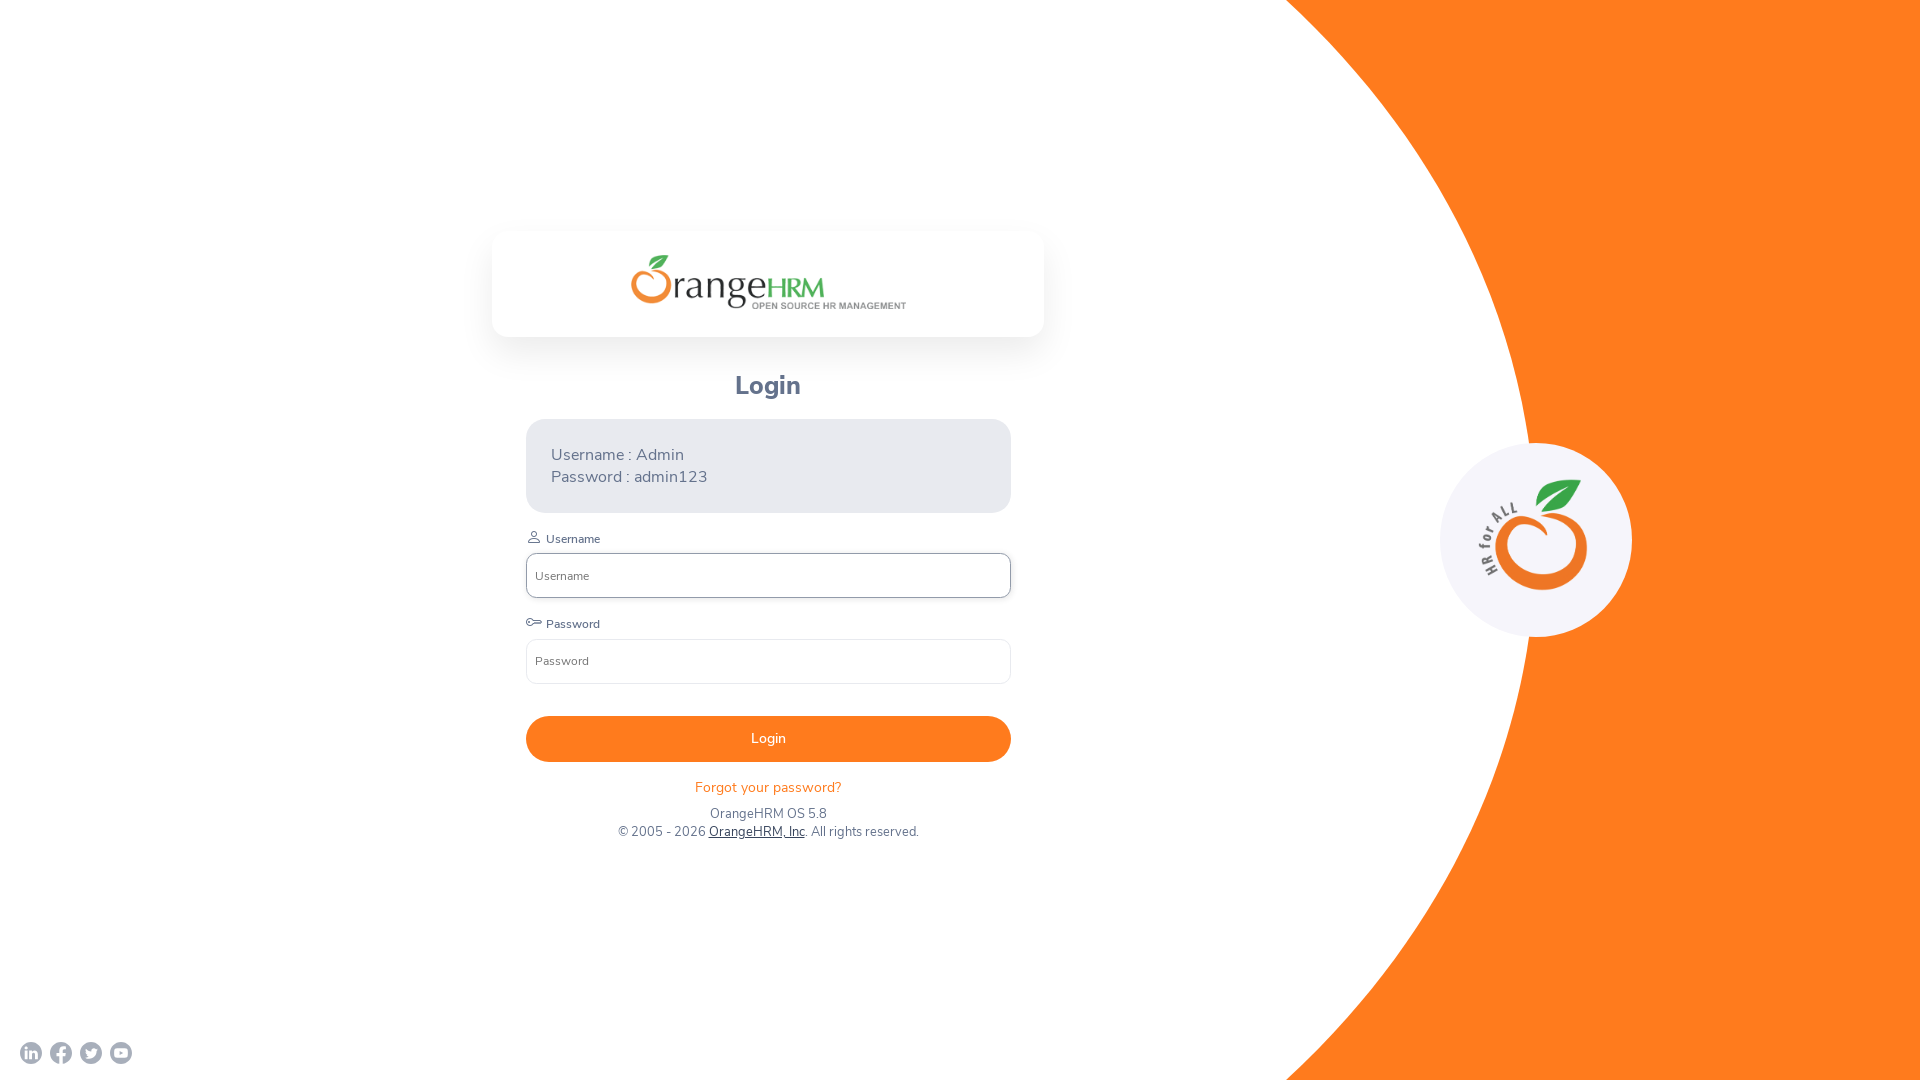

Page fully loaded (domcontentloaded)
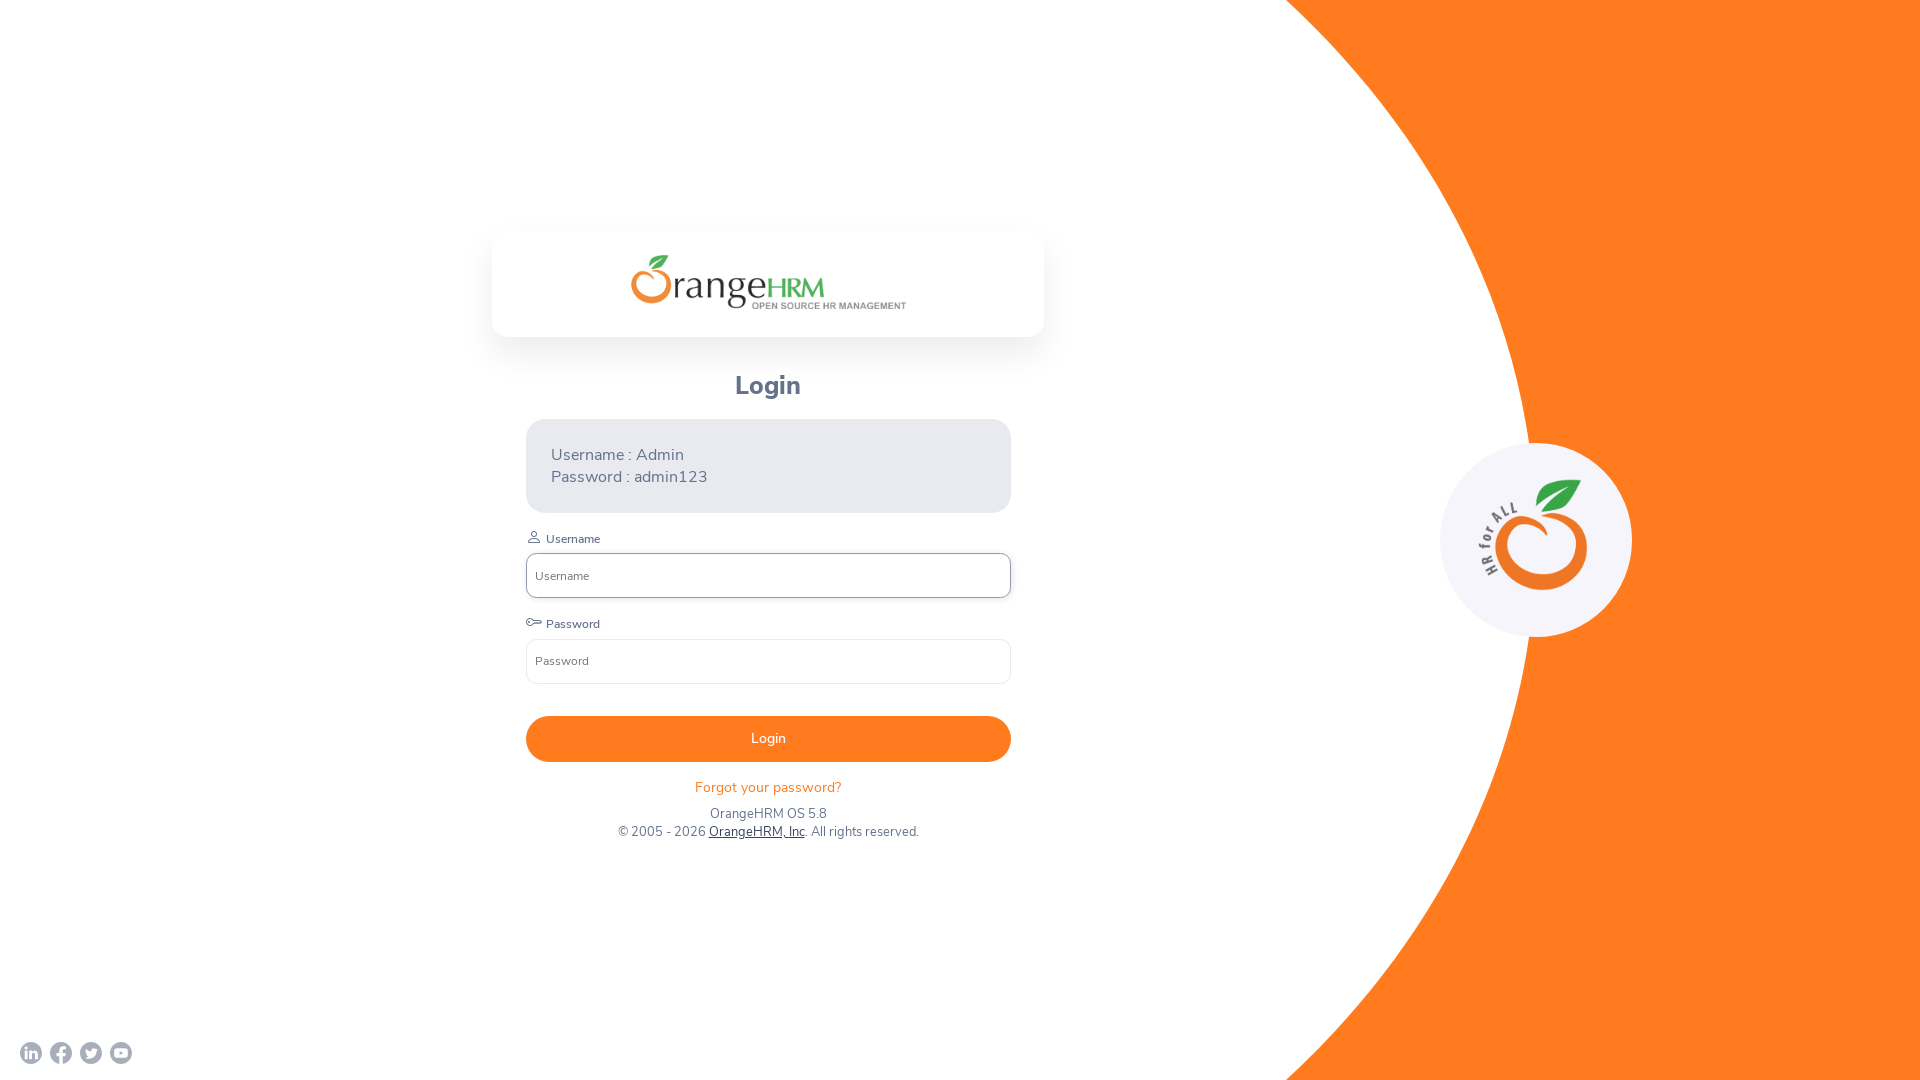

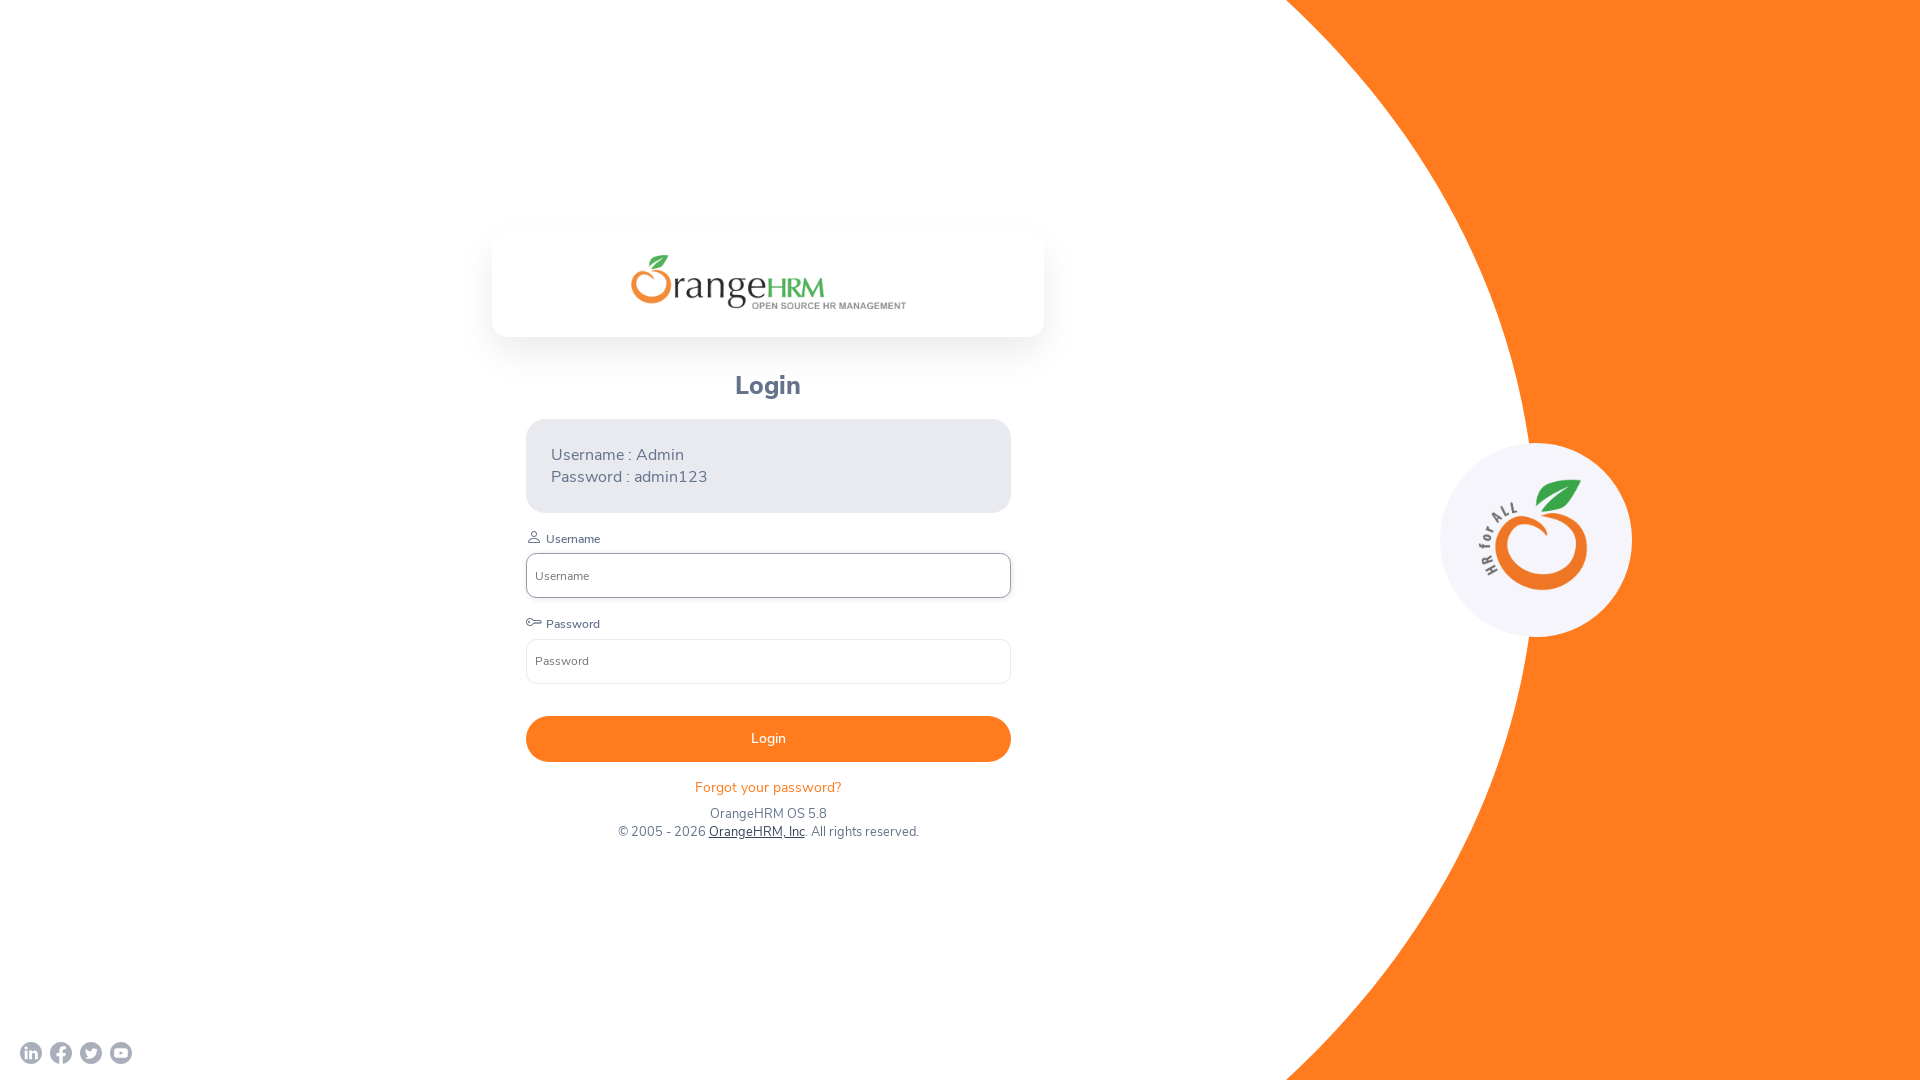